Tests clicking a button identified by its CSS class attribute on the UI Testing Playground class attribute page

Starting URL: http://uitestingplayground.com/classattr

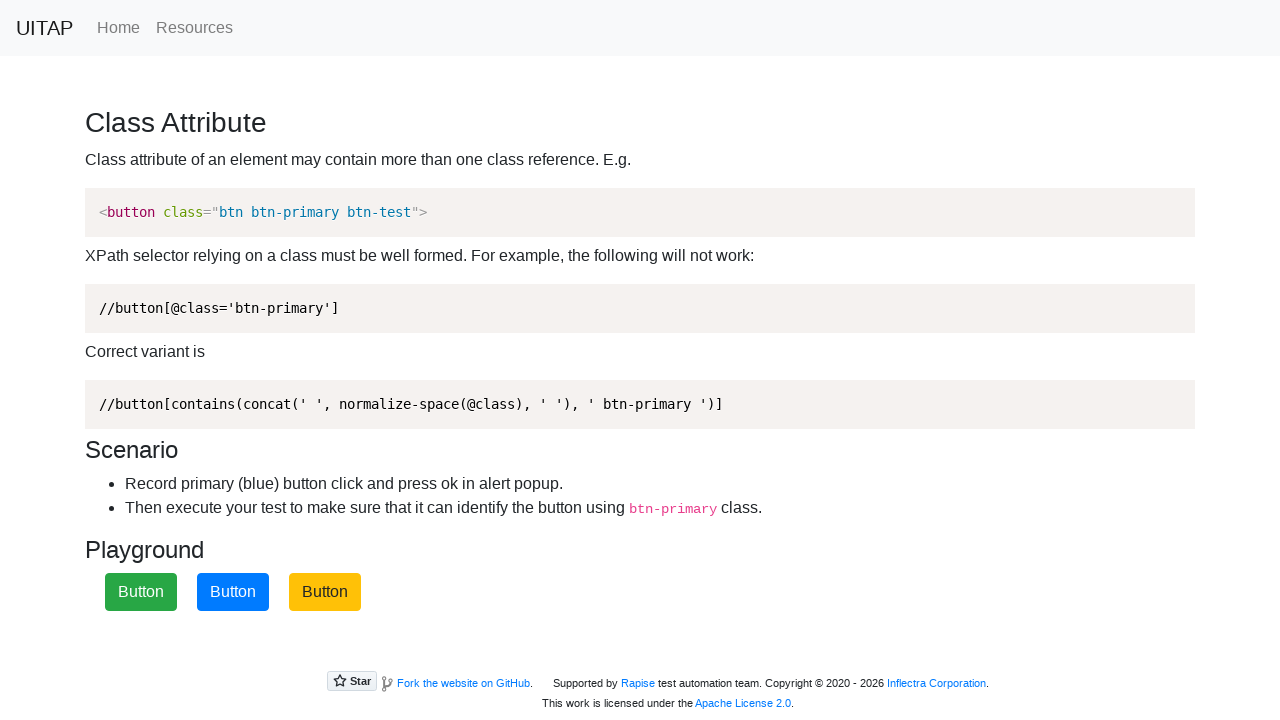

Navigated to UI Testing Playground class attribute page
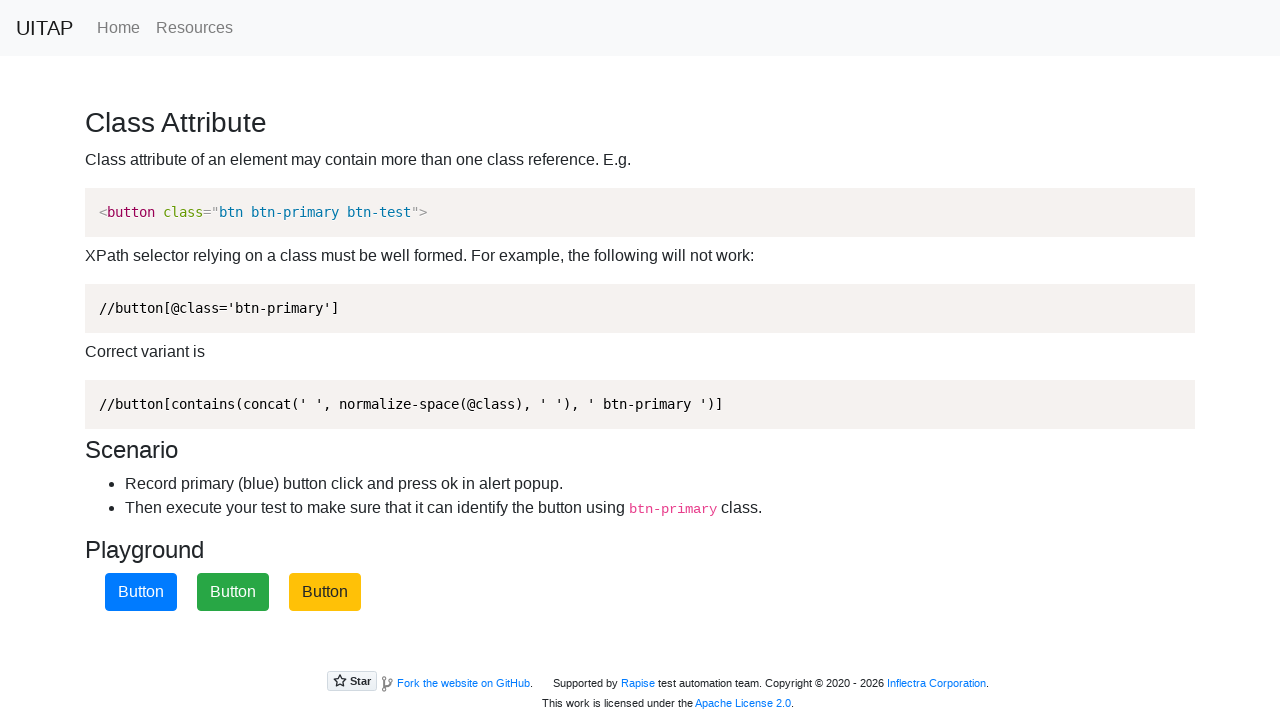

Clicked button with btn-primary class attribute at (141, 592) on xpath=//button[contains(concat(' ', normalize-space(@class), ' '),' btn-primary 
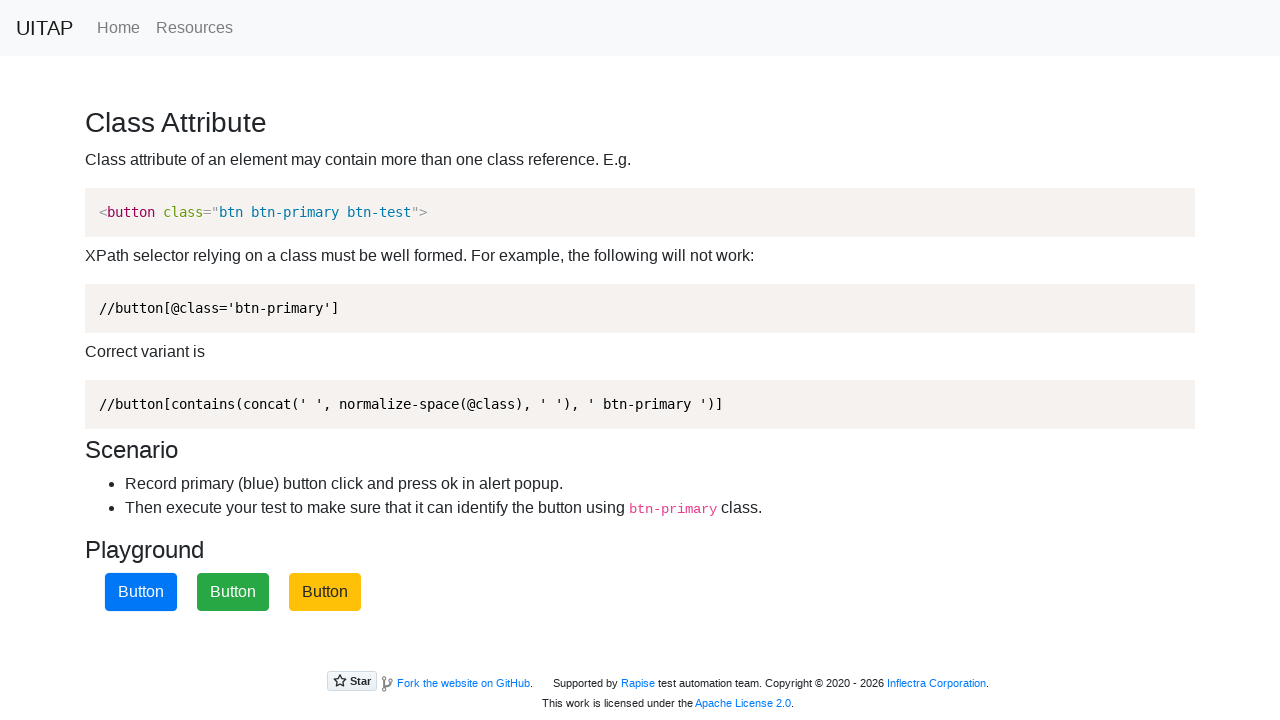

Set up dialog handler to accept any alerts
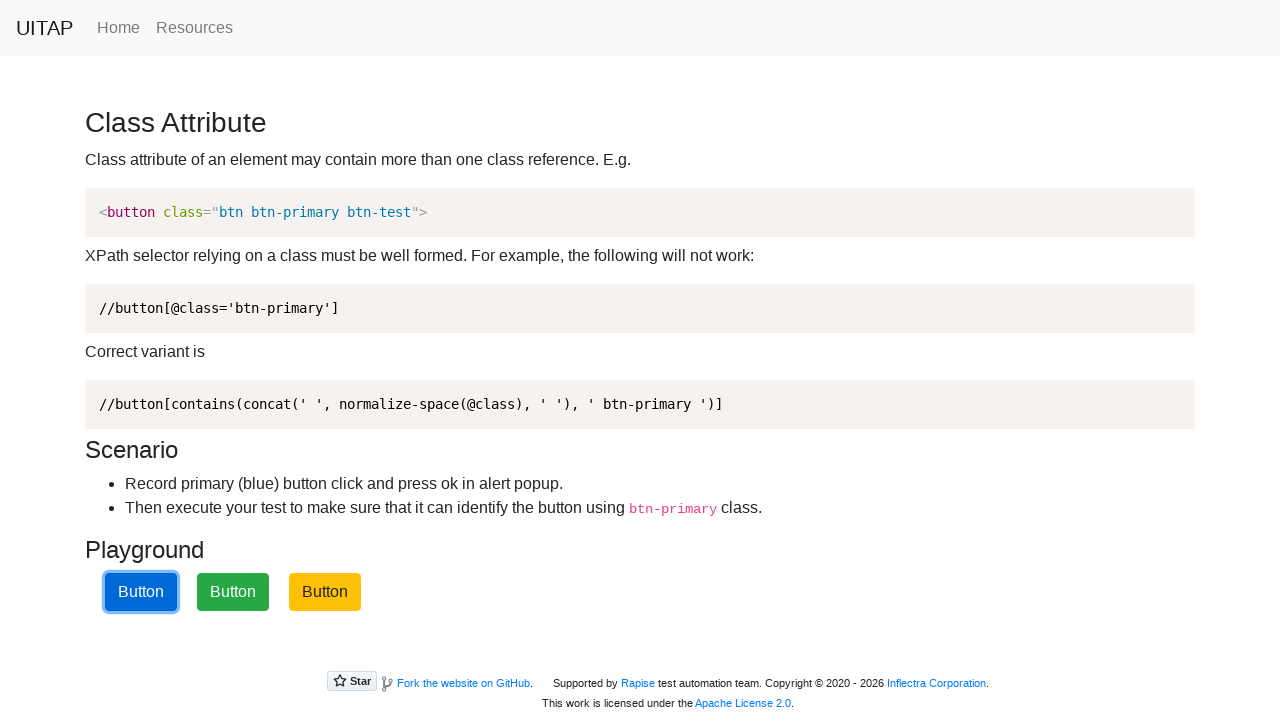

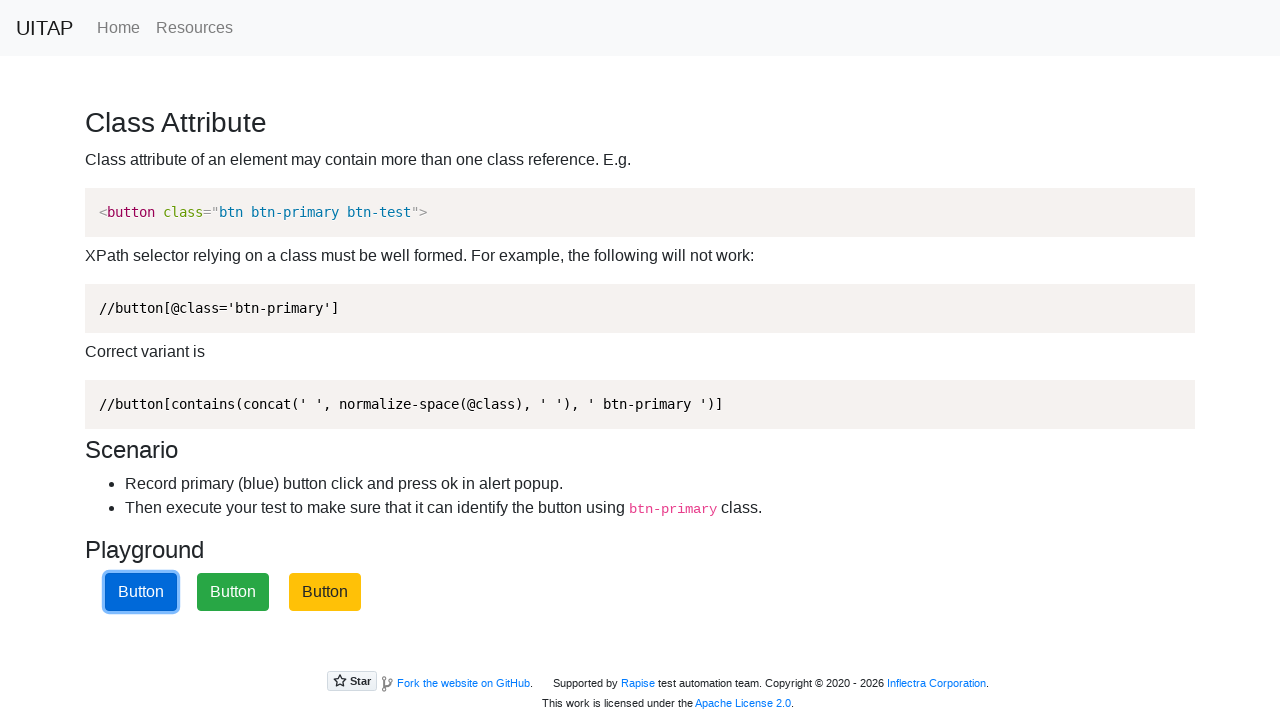